Tests text input functionality by finding an element by class name and typing text into it on a public Selenium practice website.

Starting URL: http://omayo.blogspot.com/

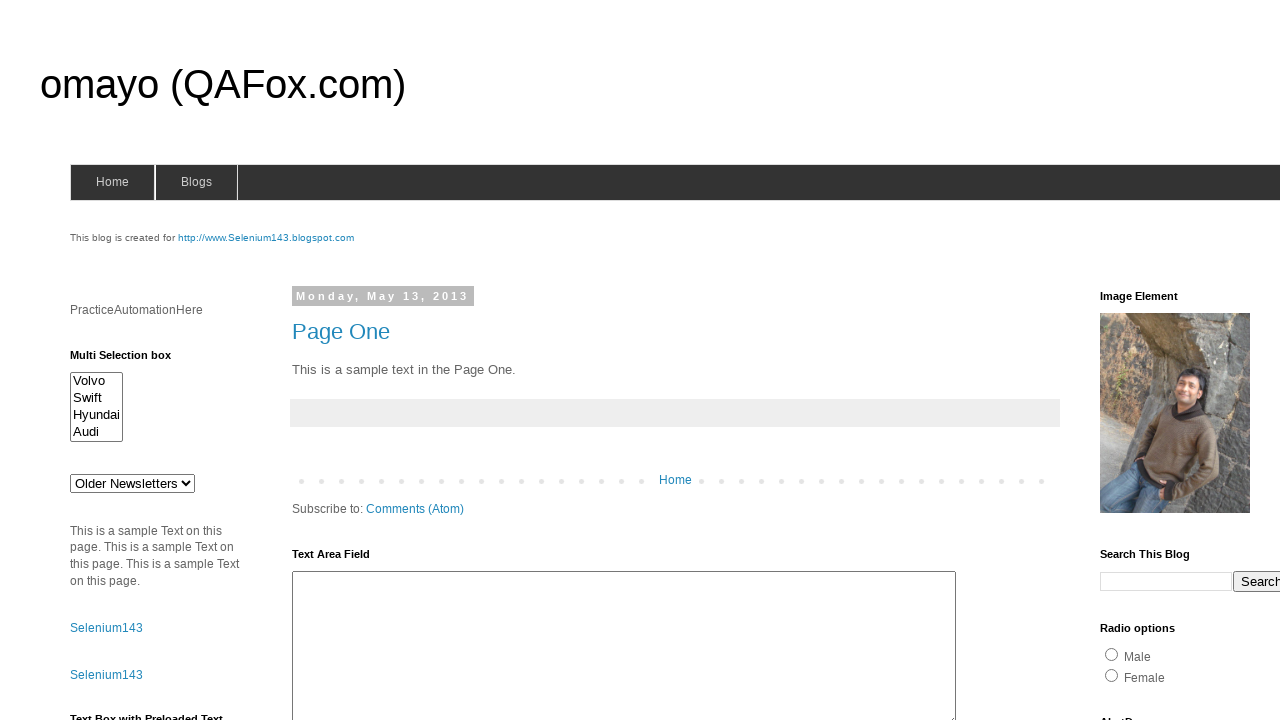

Element with class 'classone' is visible
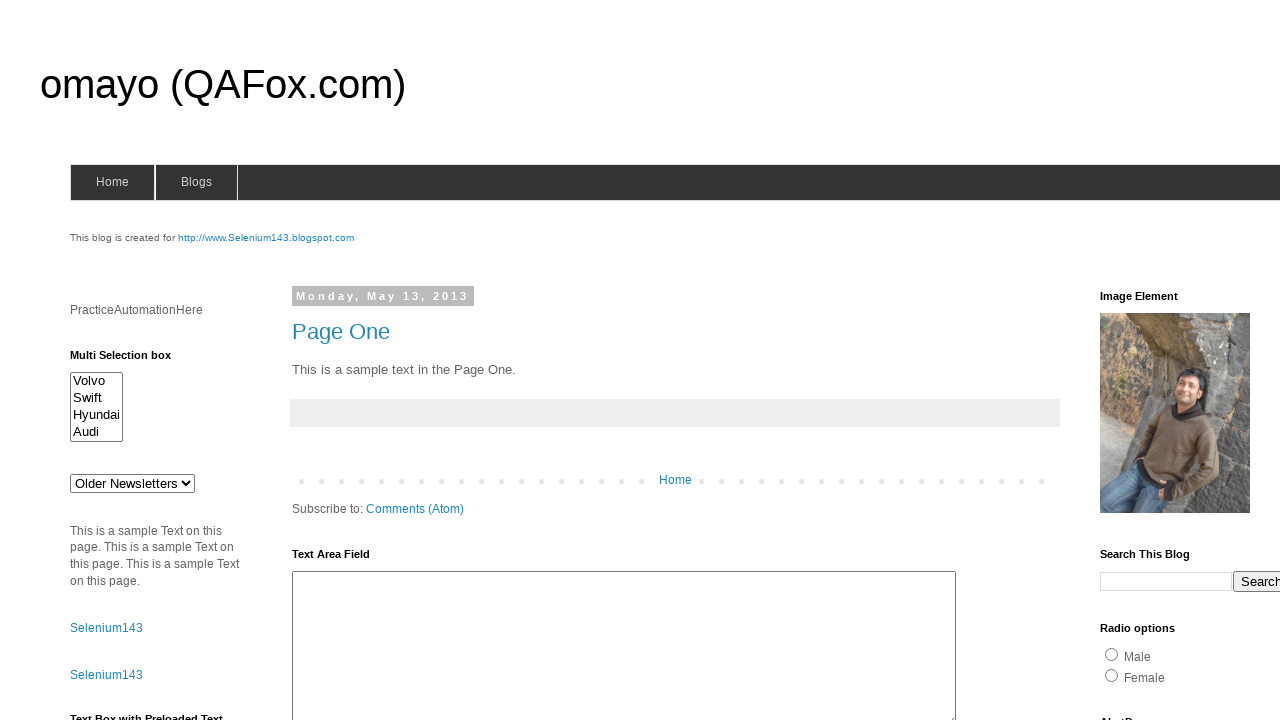

Typed 'abcd' into input field with class 'classone' on .classone
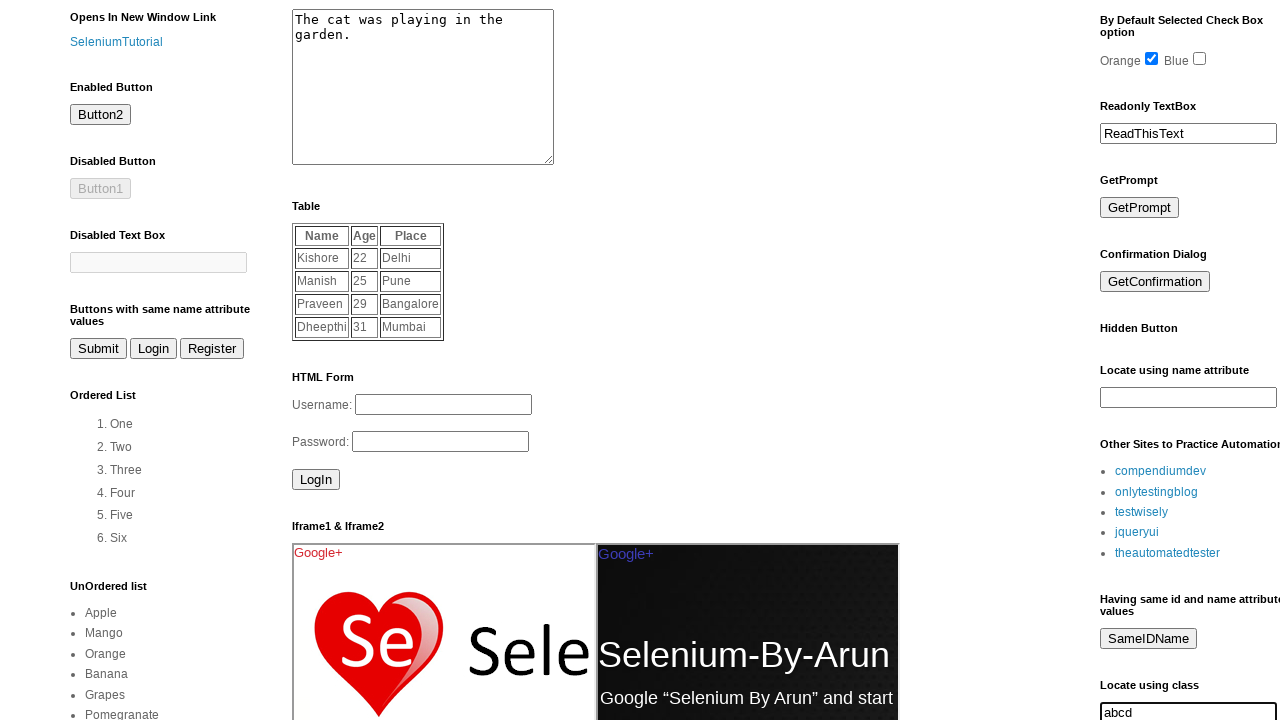

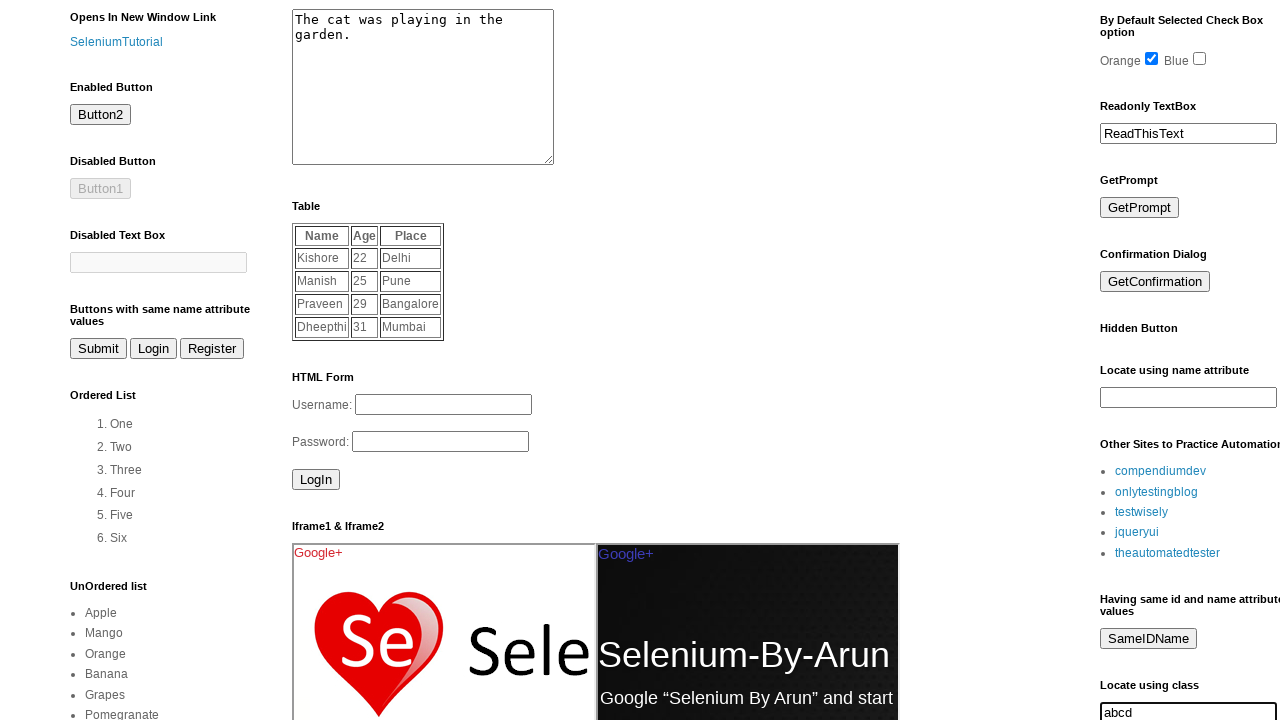